Tests navigation to the A/B Testing page on the Heroku test application by clicking the A/B Testing link and verifying the page content loads

Starting URL: https://the-internet.herokuapp.com/

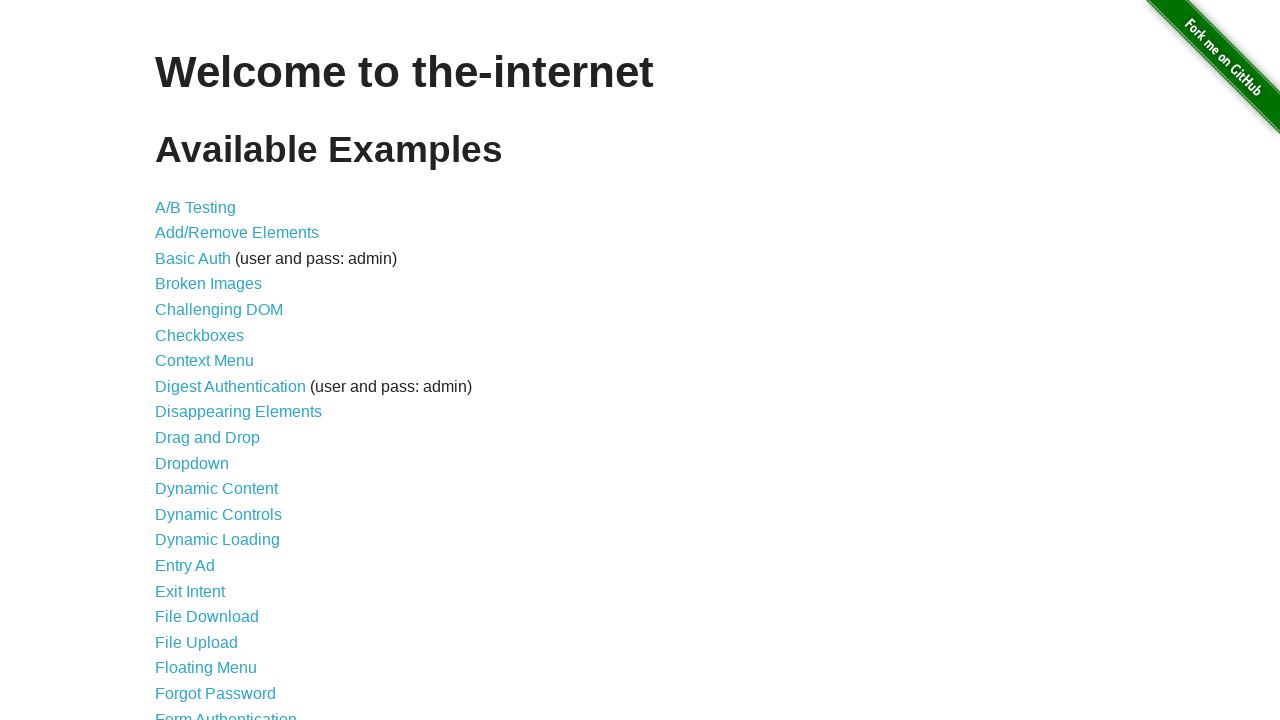

Clicked on A/B Testing link at (196, 207) on text=A/B Testing
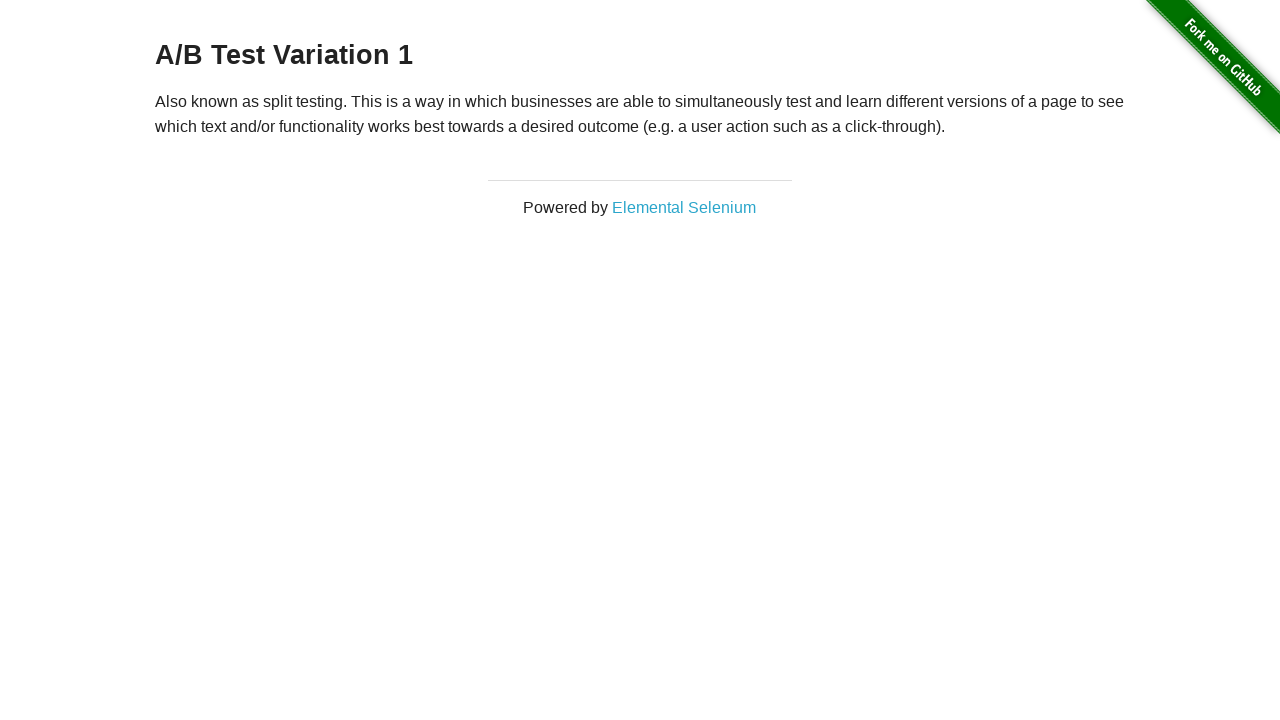

A/B Testing page loaded with paragraph content visible
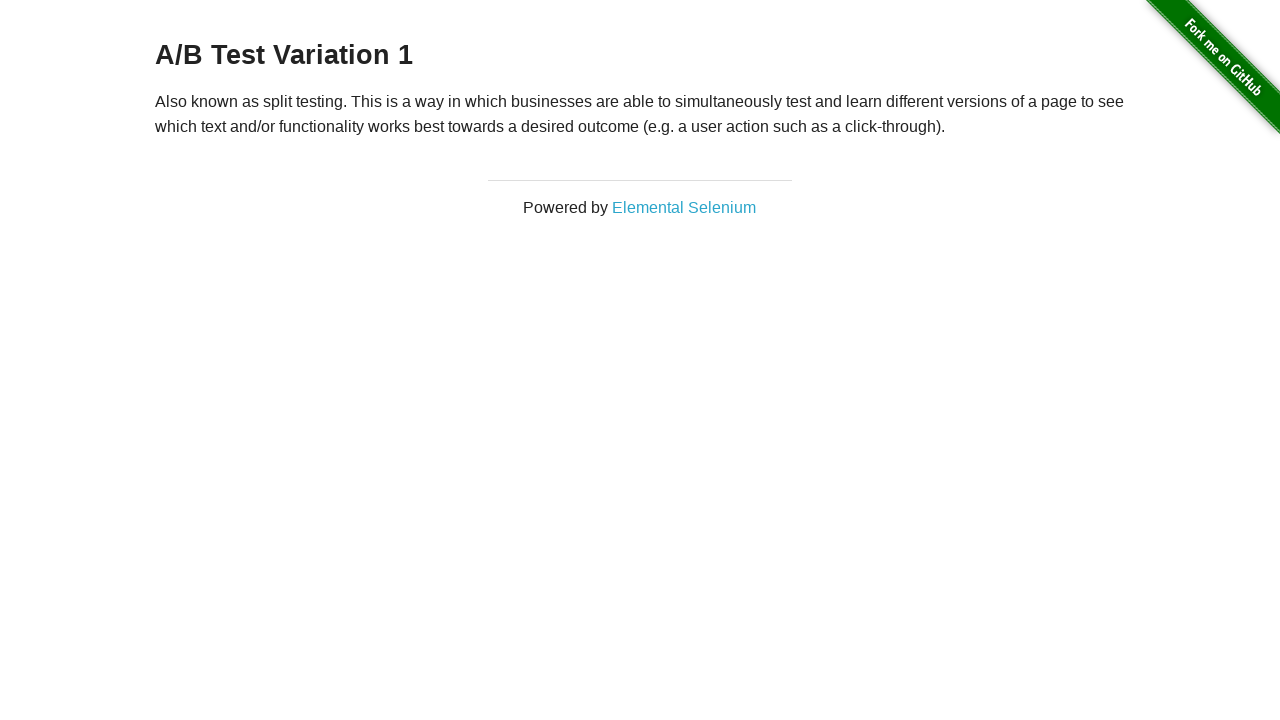

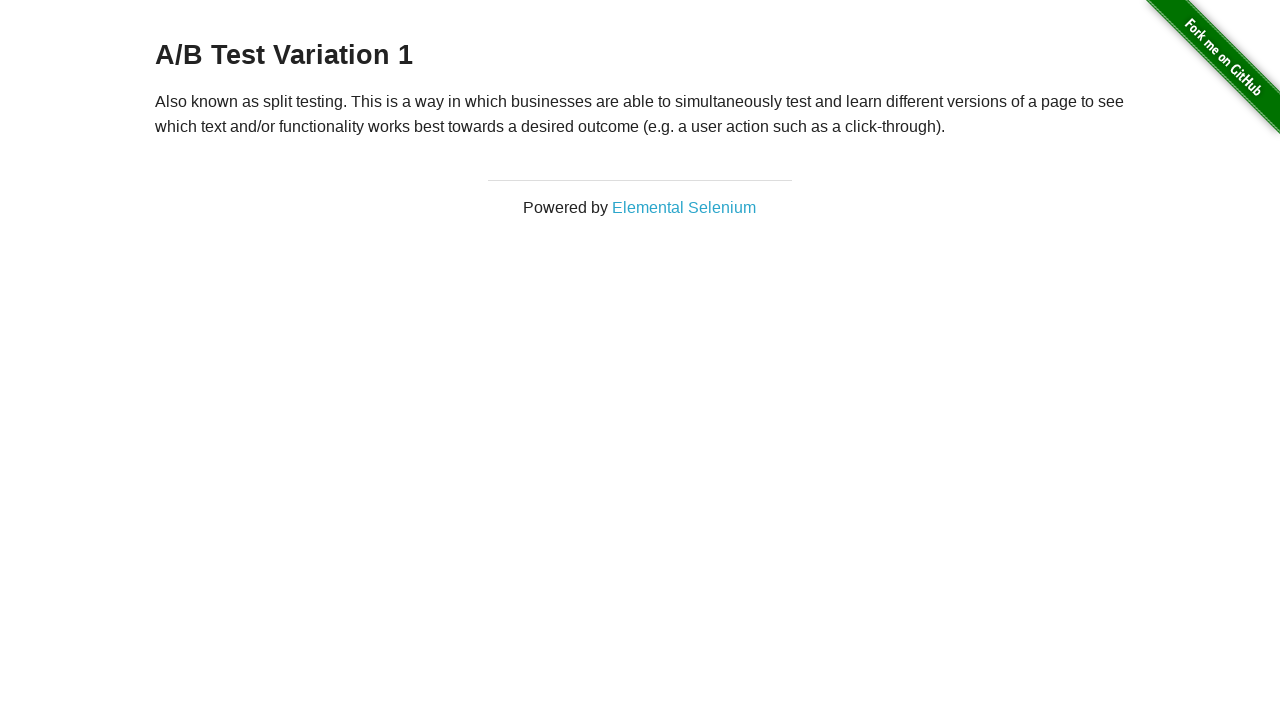